Tests clicking on a jQuery UI menu item using JavaScript execution to trigger a click event on a menu element.

Starting URL: http://the-internet.herokuapp.com/jqueryui/menu#

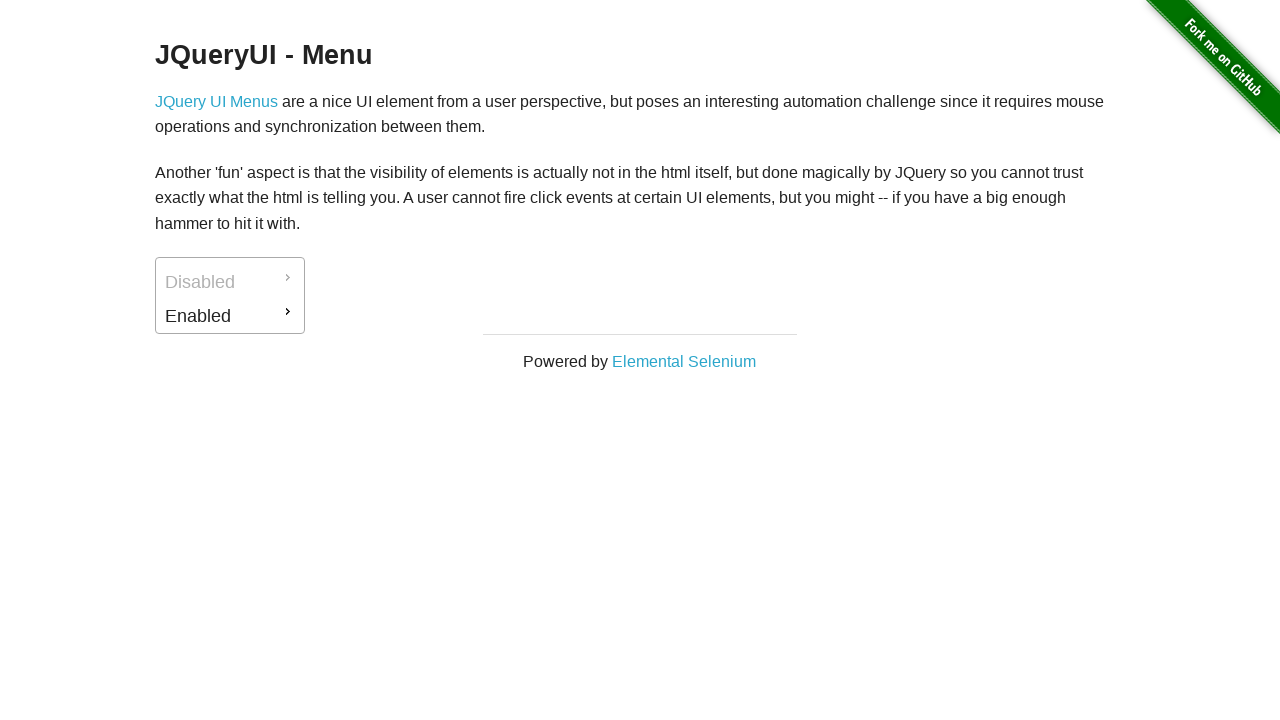

Clicked on jQuery UI menu item 'Enabled' at (230, 316) on #ui-id-2
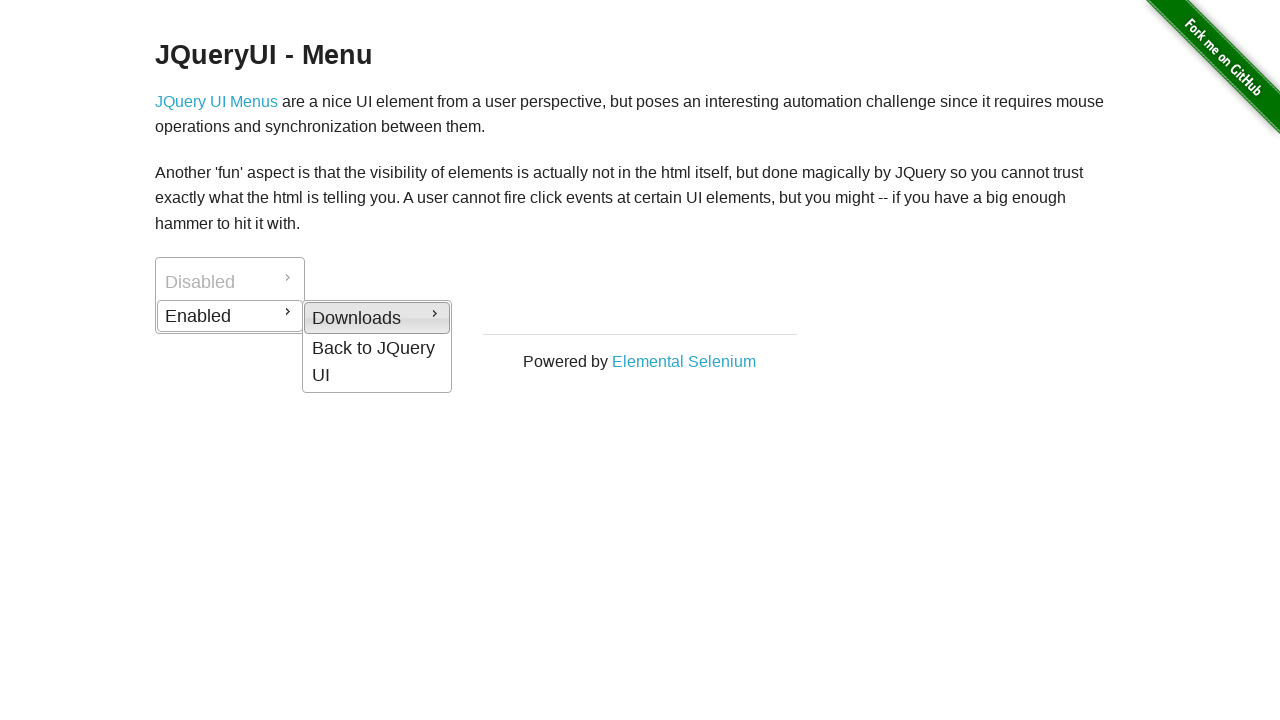

Waited 1000ms for menu interaction to complete
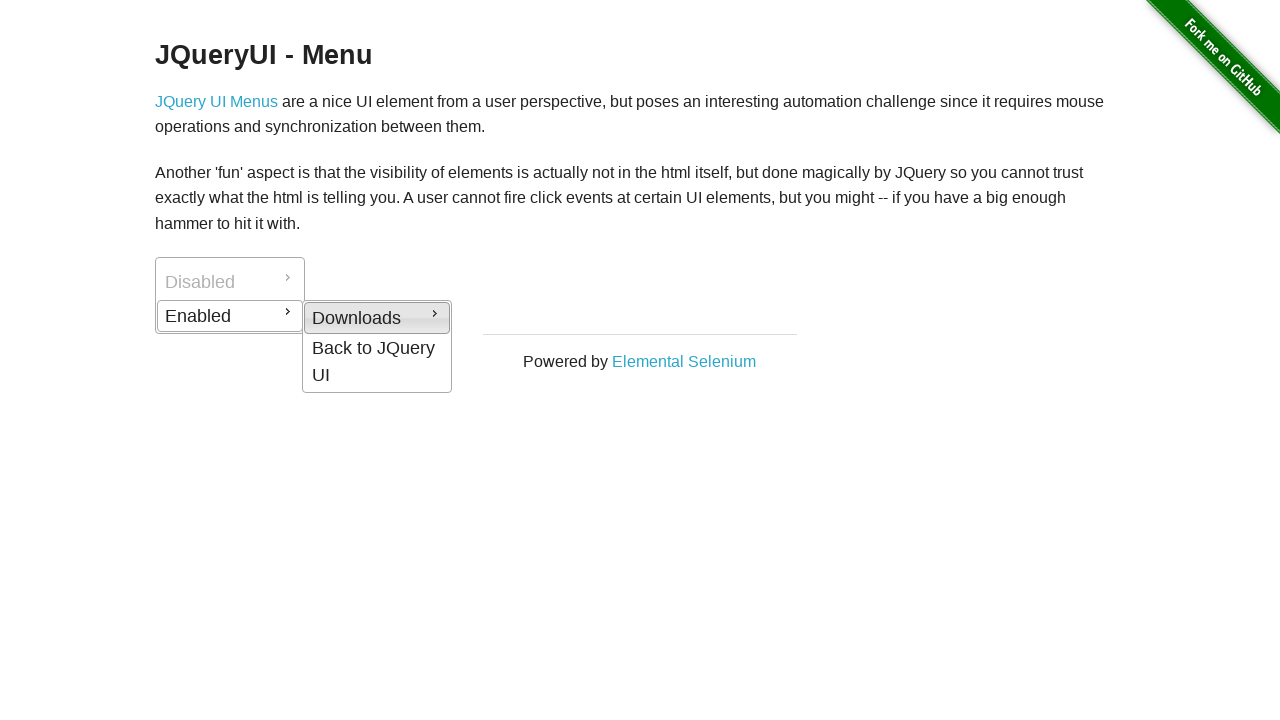

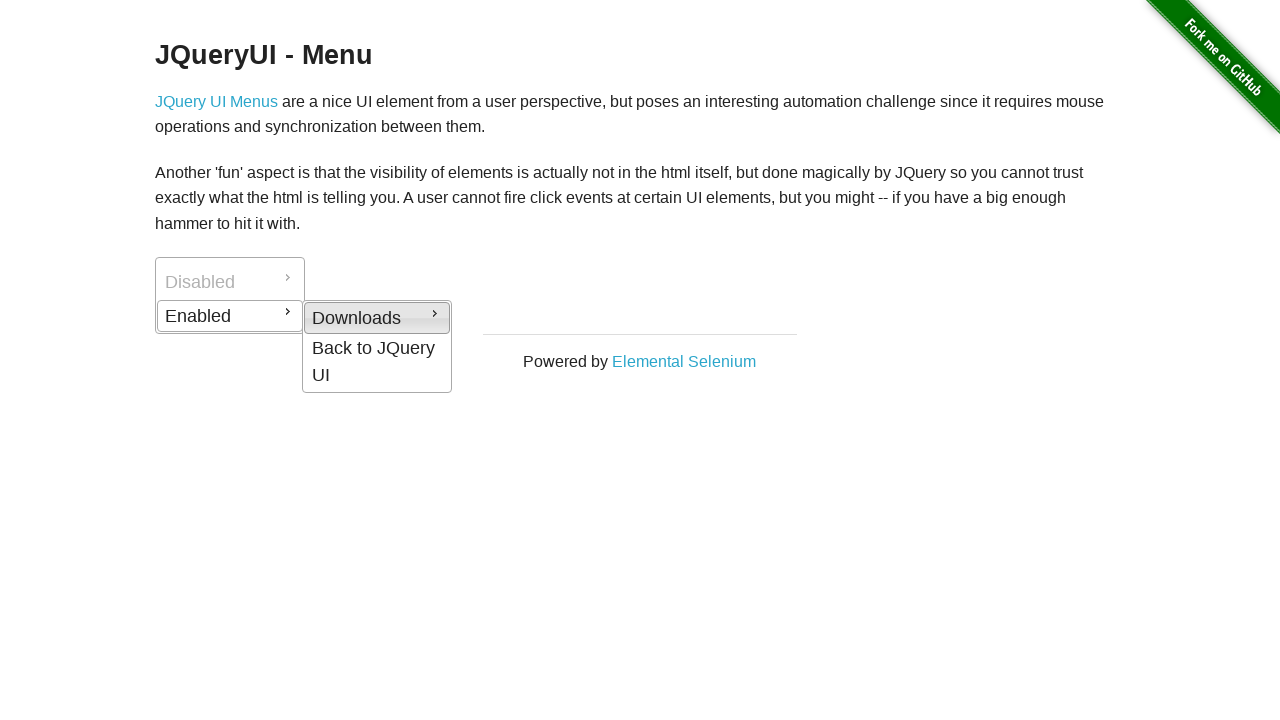